Tests various mouse and keyboard interactions including hover, drag-and-drop, and copy-paste operations on a test automation practice website

Starting URL: https://testautomationpractice.blogspot.com/

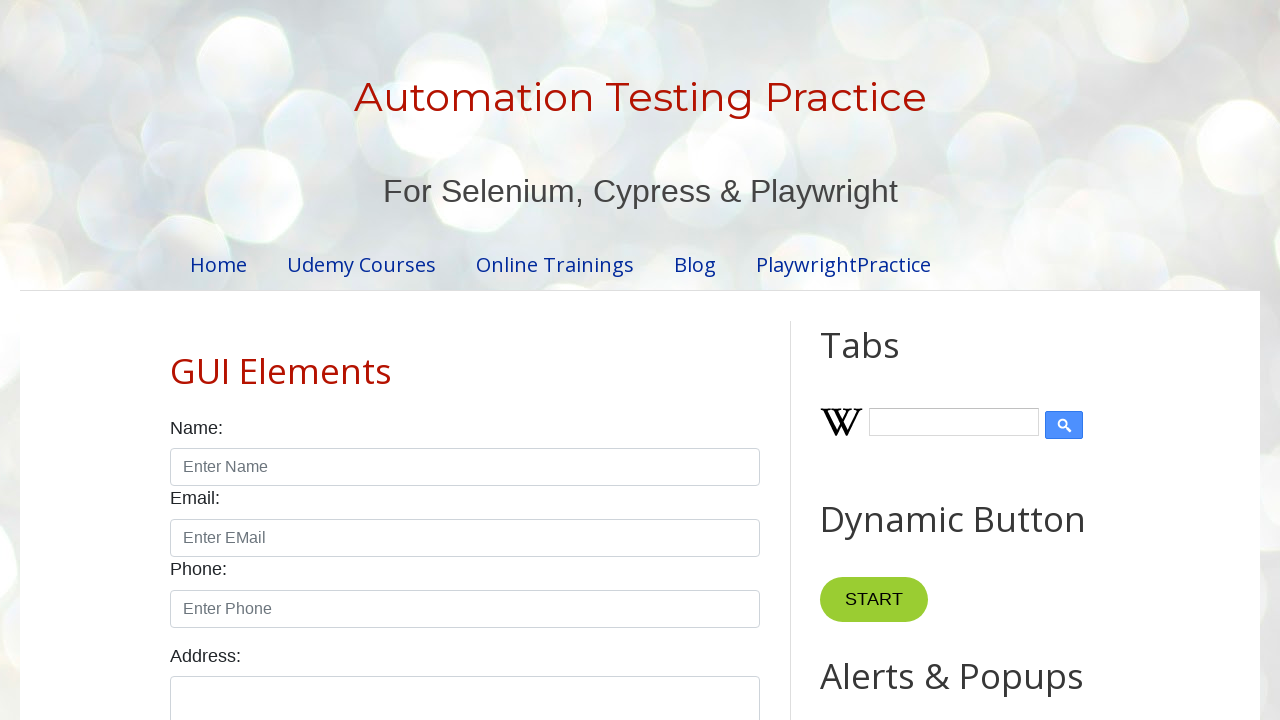

Hovered over 'Point Me' button at (868, 360) on xpath=//button[normalize-space()='Point Me']
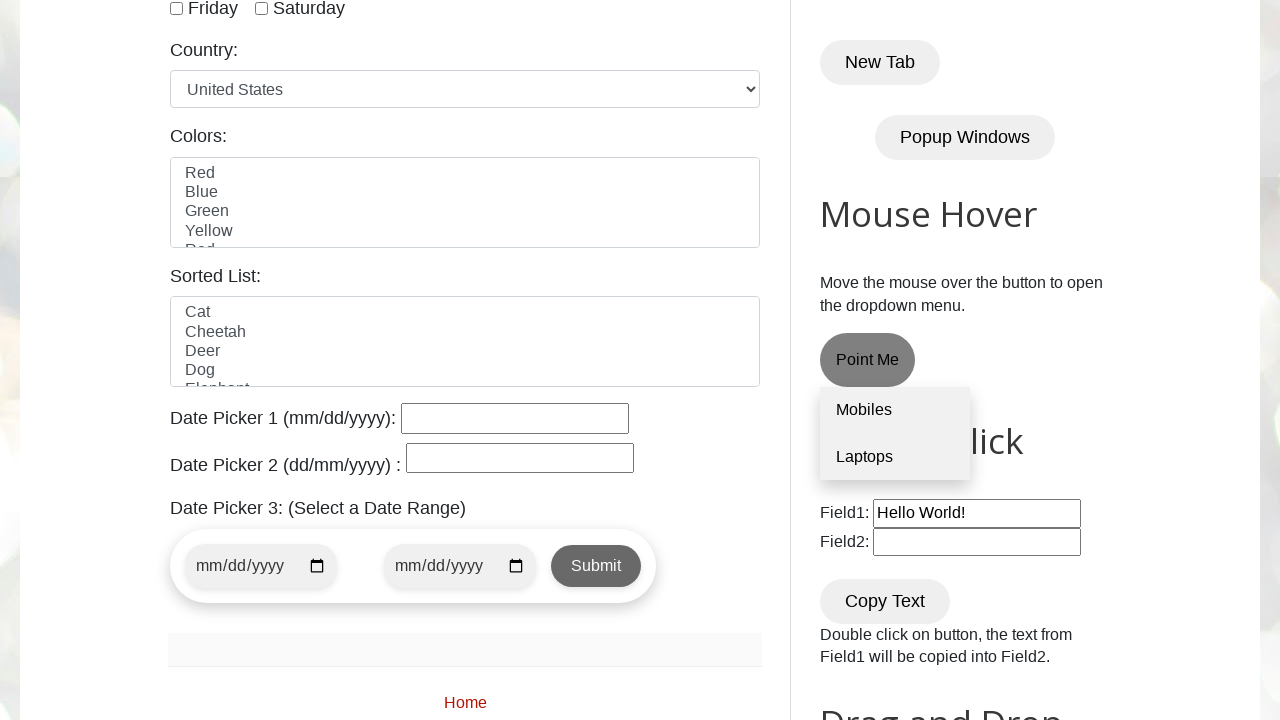

Hovered over 'Mobiles' link at (895, 411) on xpath=//a[normalize-space()='Mobiles']
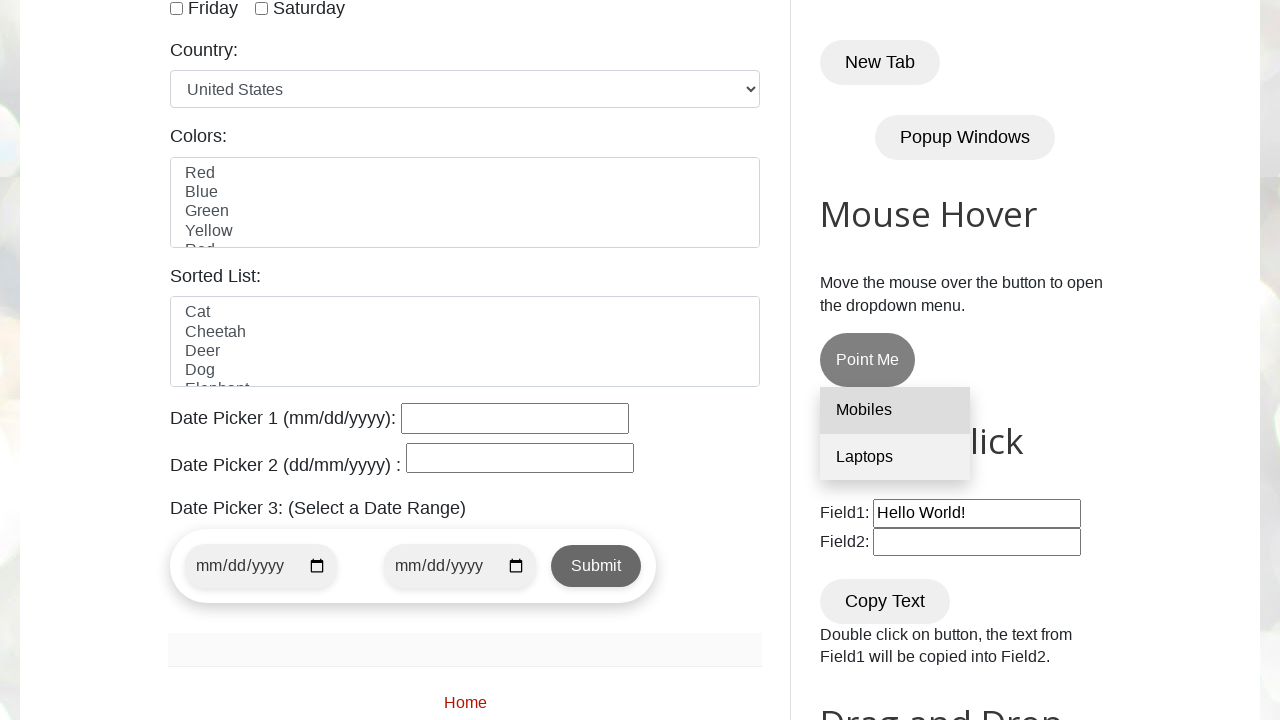

Dragged 'Drag me to my target' element to droppable target at (1015, 404)
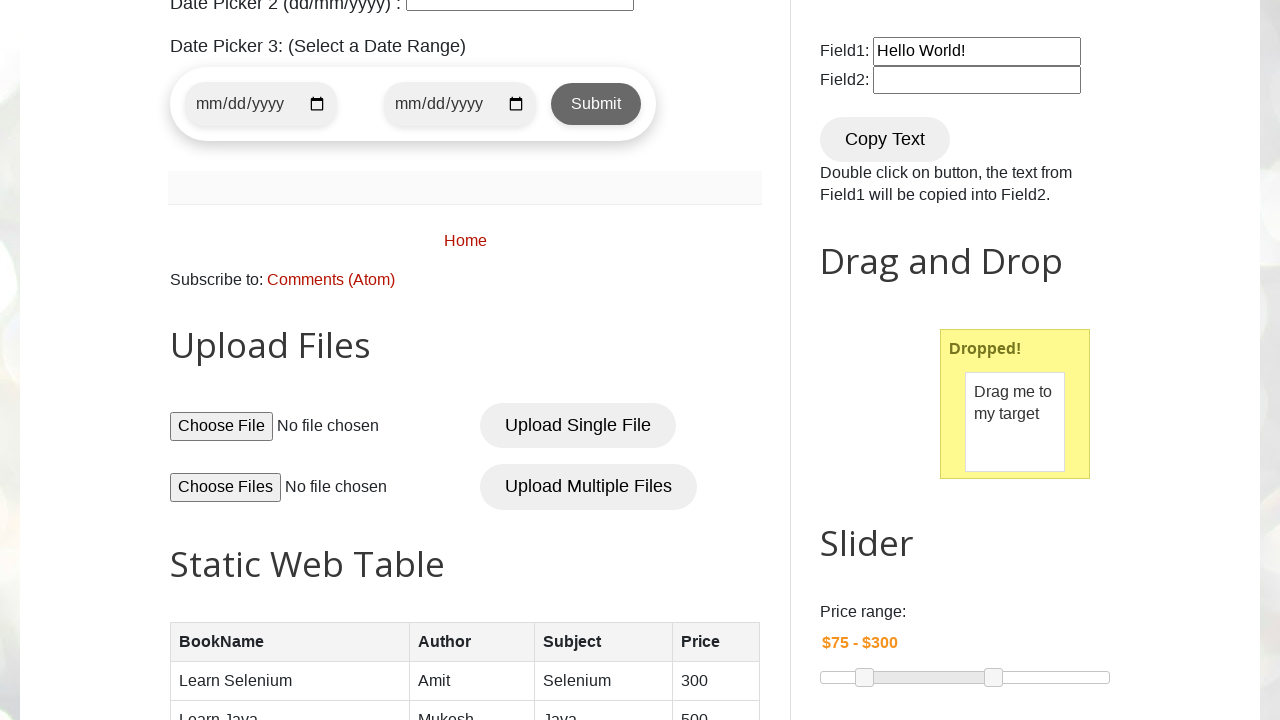

Cleared field1 on xpath=//input[@id='field1']
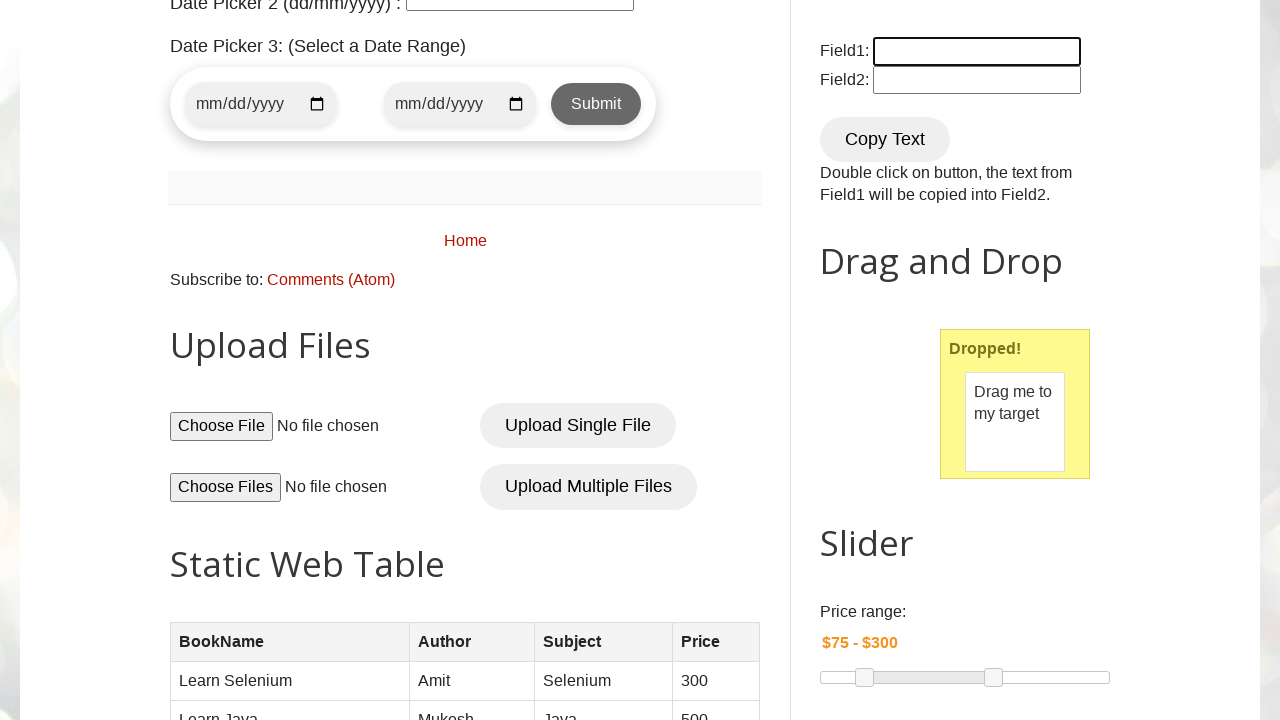

Filled field1 with 'Testing Comments Added' on xpath=//input[@id='field1']
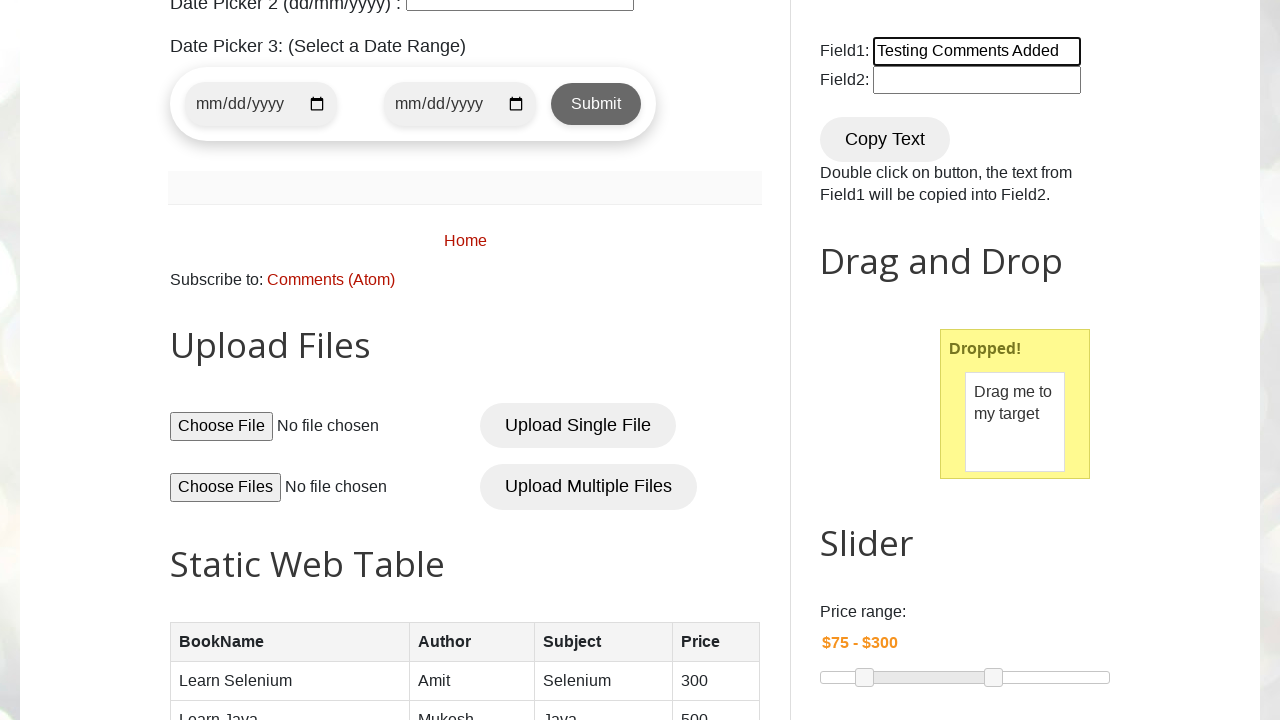

Clicked on field1 to focus it at (977, 52) on xpath=//input[@id='field1']
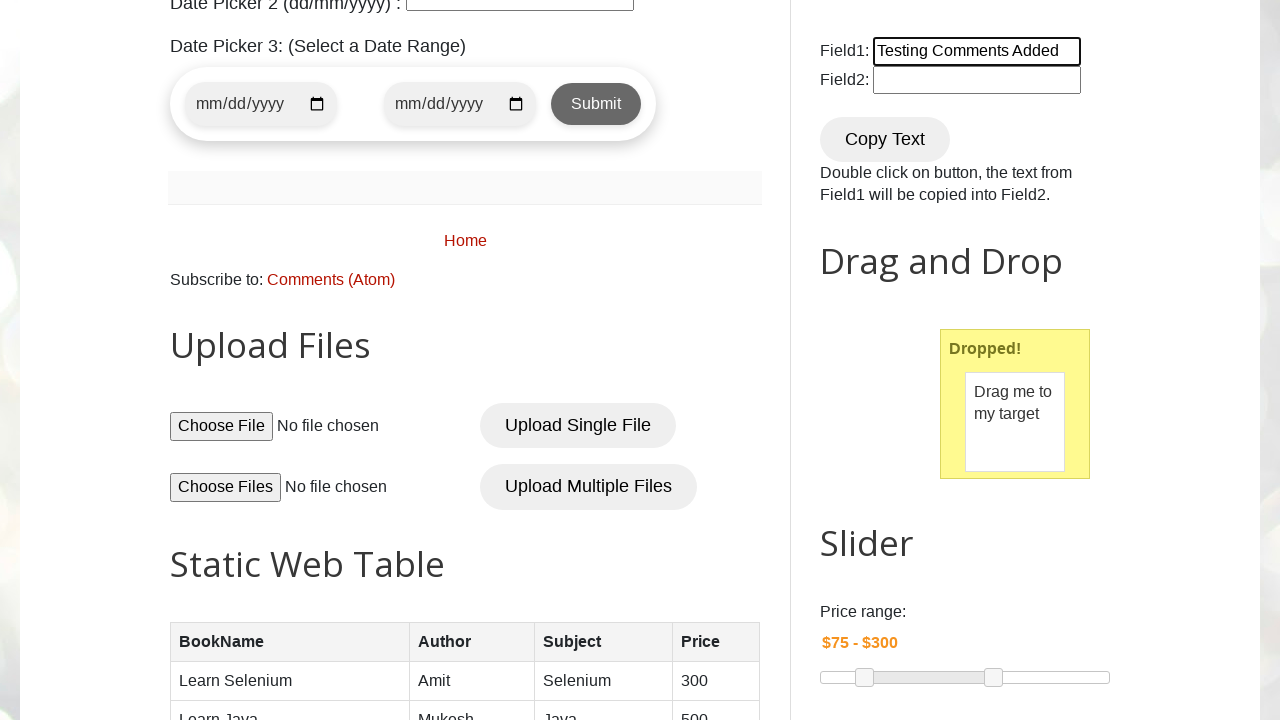

Pressed Ctrl+A to select all text in field1
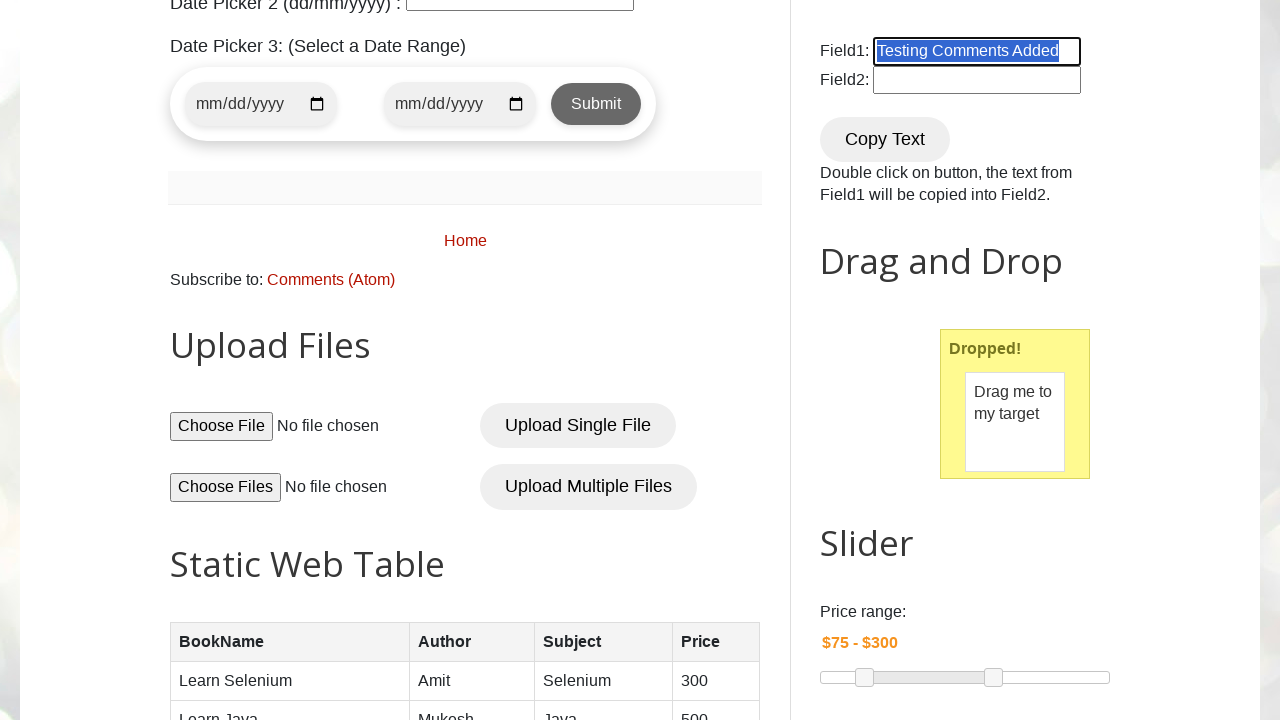

Pressed Ctrl+C to copy text from field1
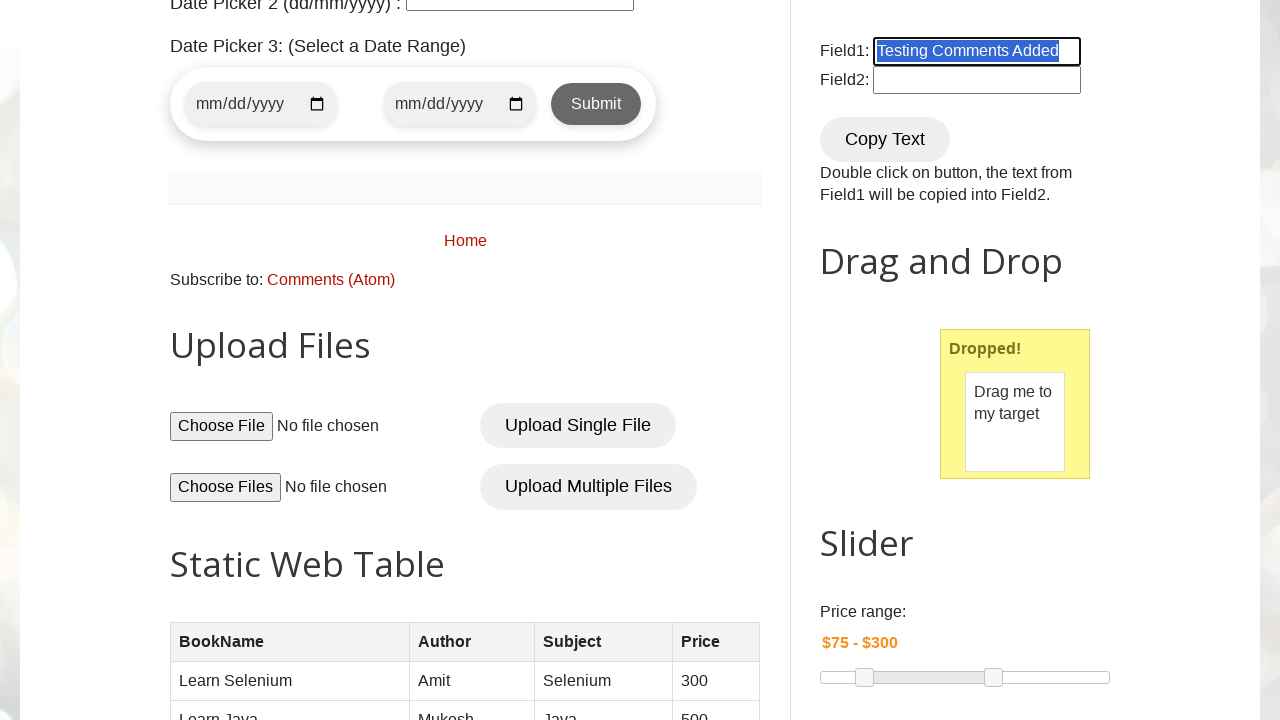

Pressed Tab to move focus to field2
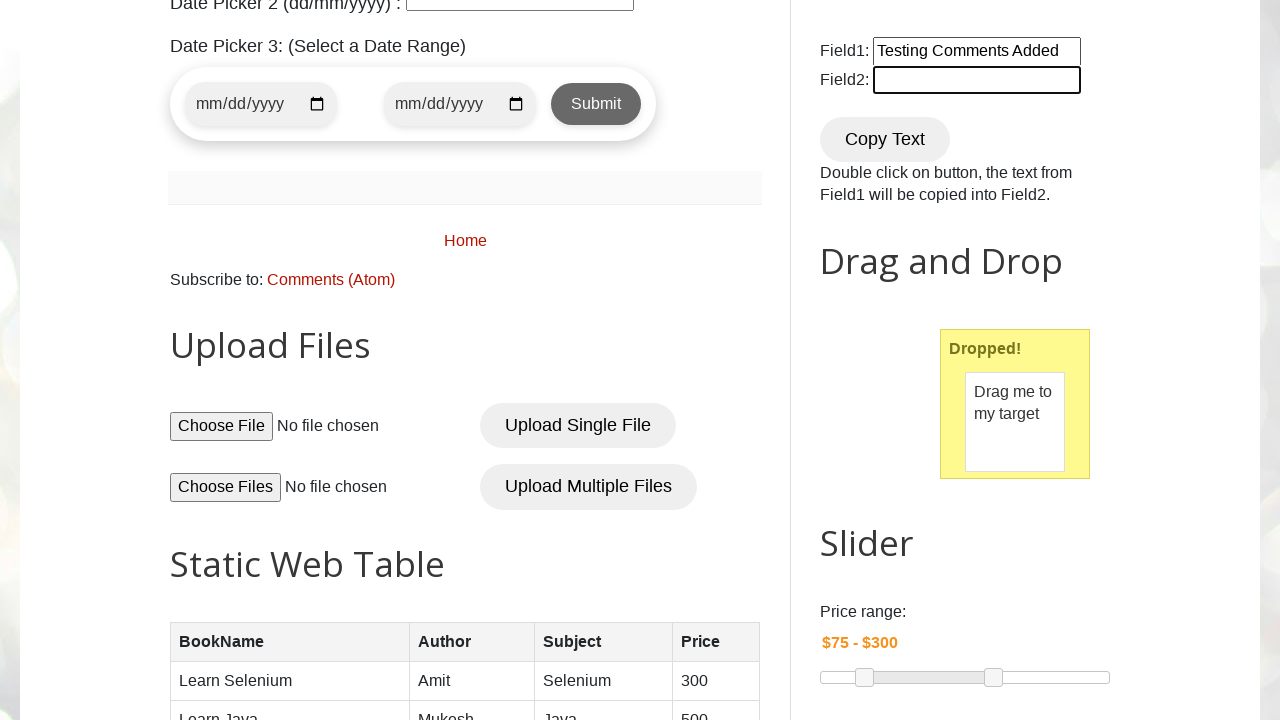

Pressed Ctrl+V to paste copied text into field2
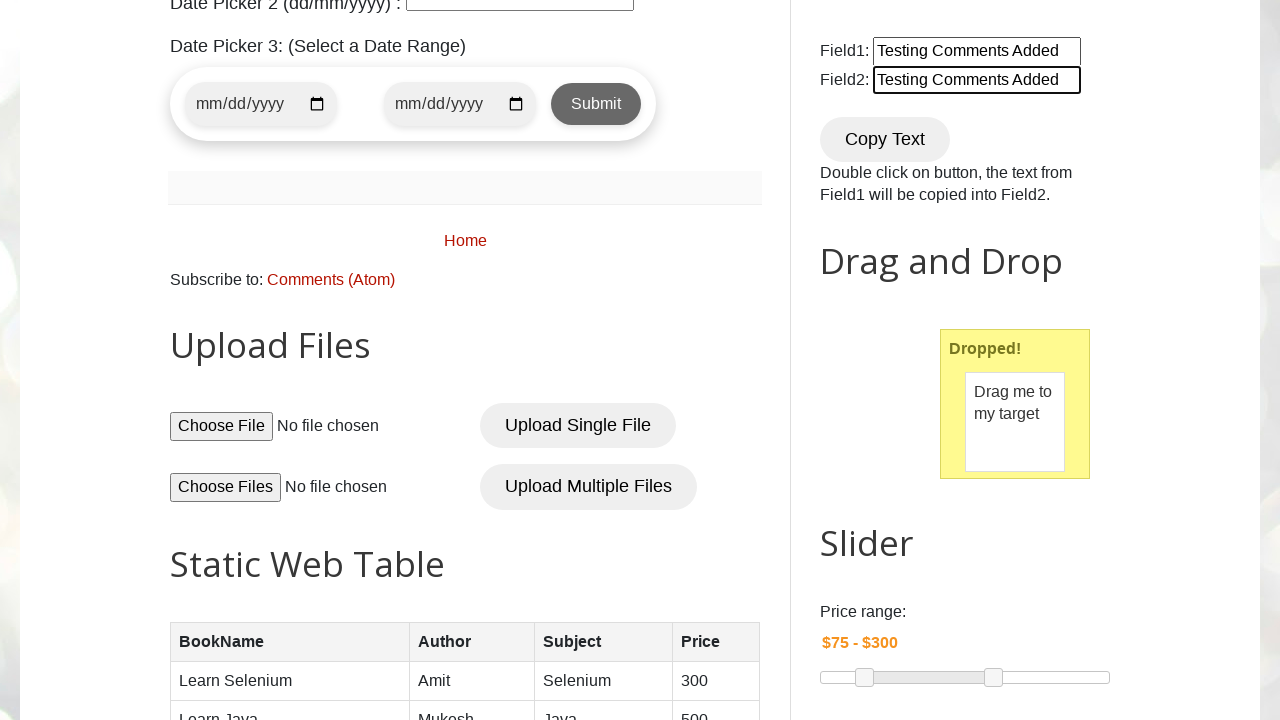

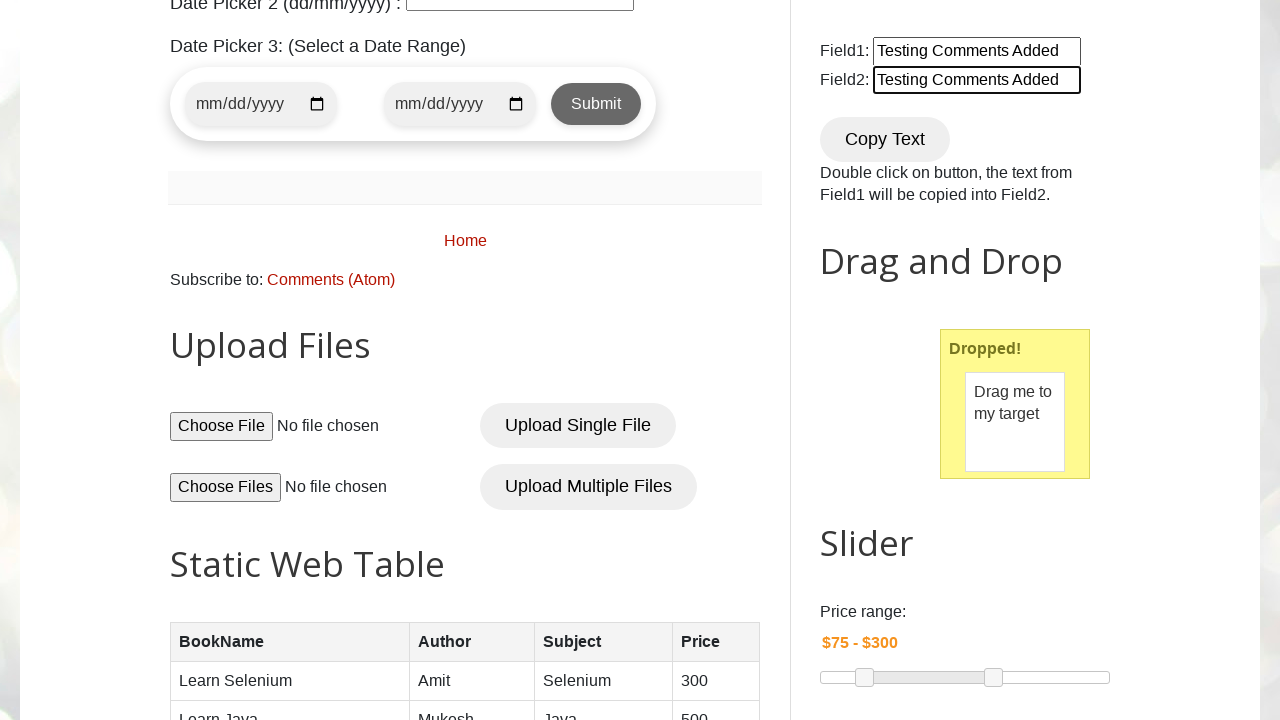